Tests the whiteboard application by creating a named board and then adjusting the opacity slider by dragging it to lower the opacity value.

Starting URL: https://wbo.ophir.dev/

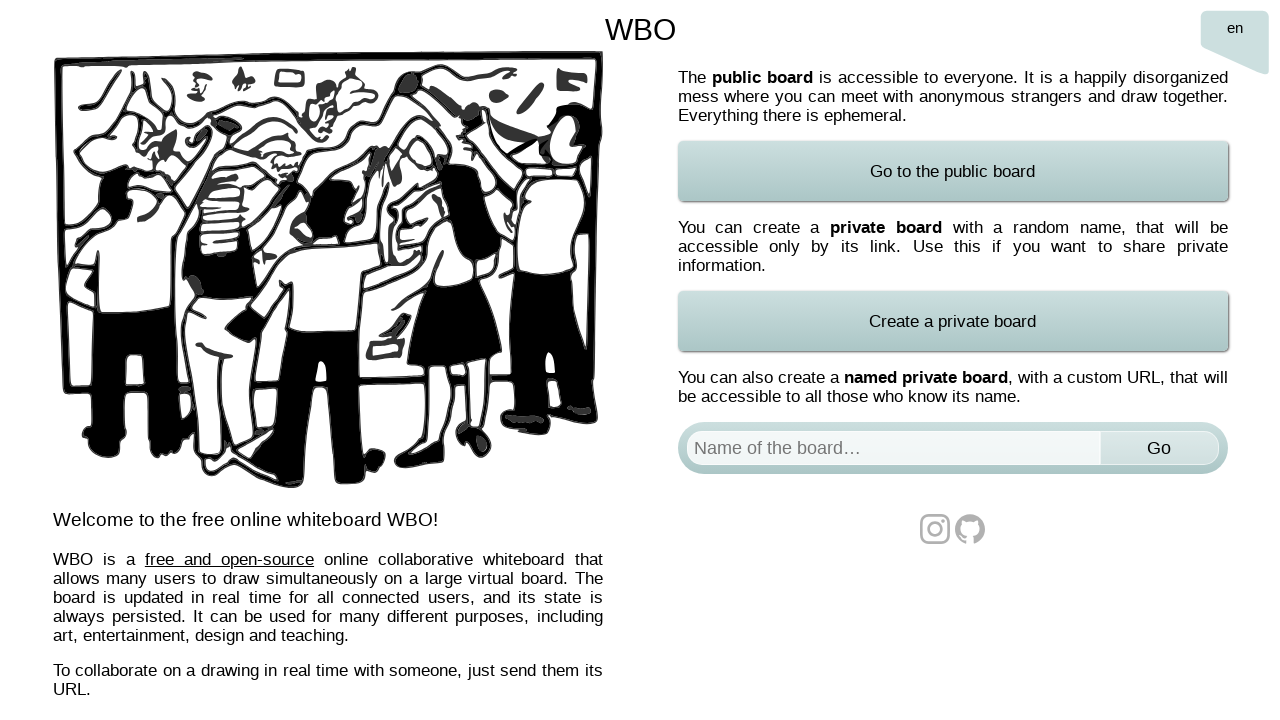

Waited for page to load with networkidle state
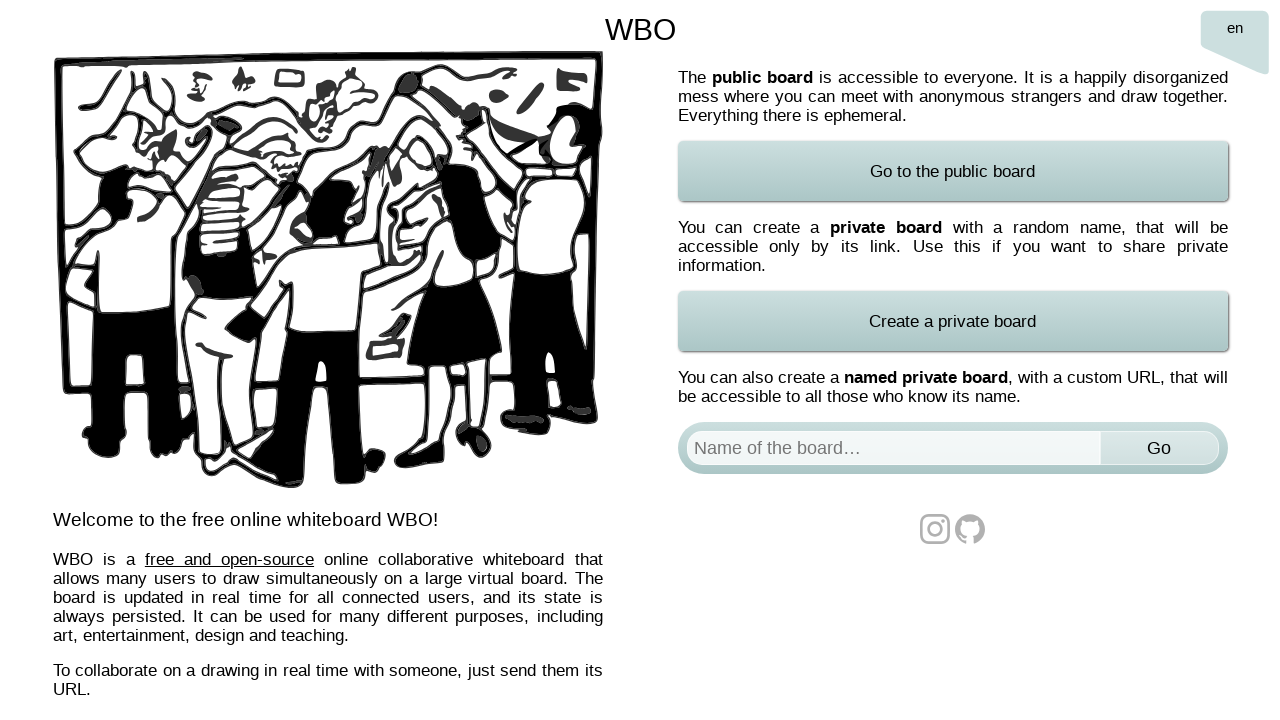

Filled board name field with 'Test Board 2' on #board
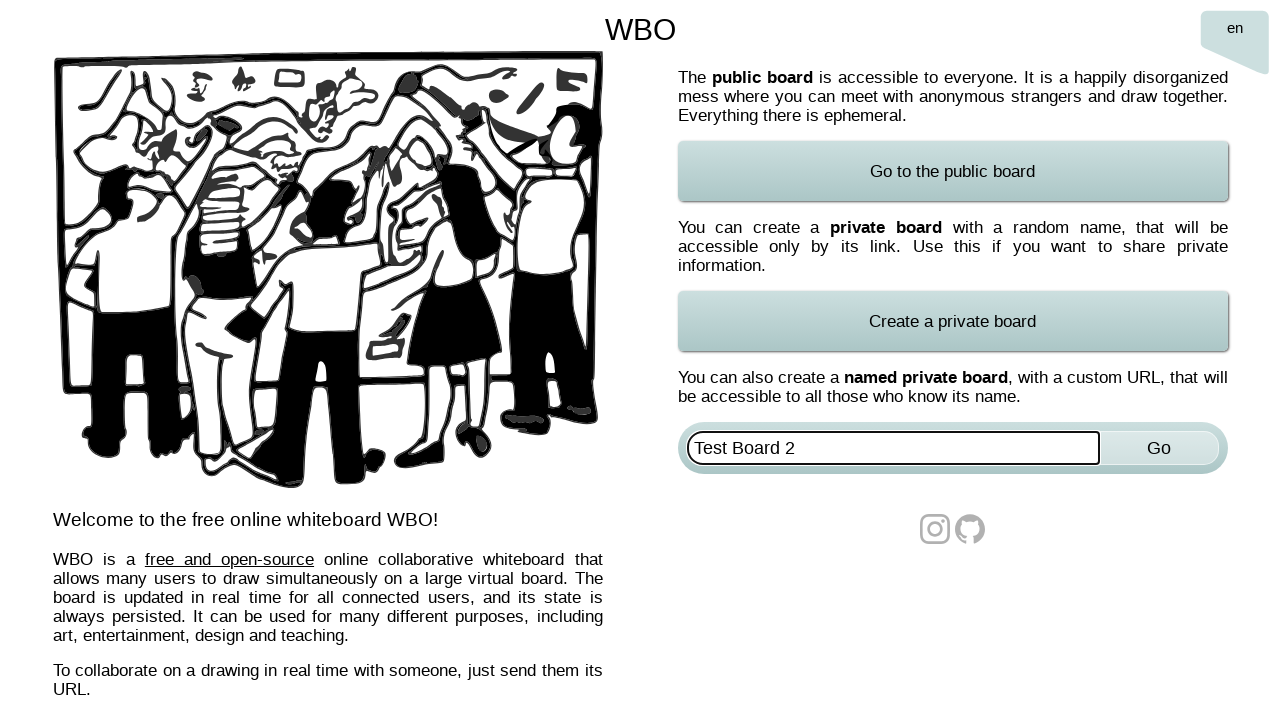

Clicked Go button to create the board at (1159, 448) on xpath=//*[@id='named-board-form']/input[2]
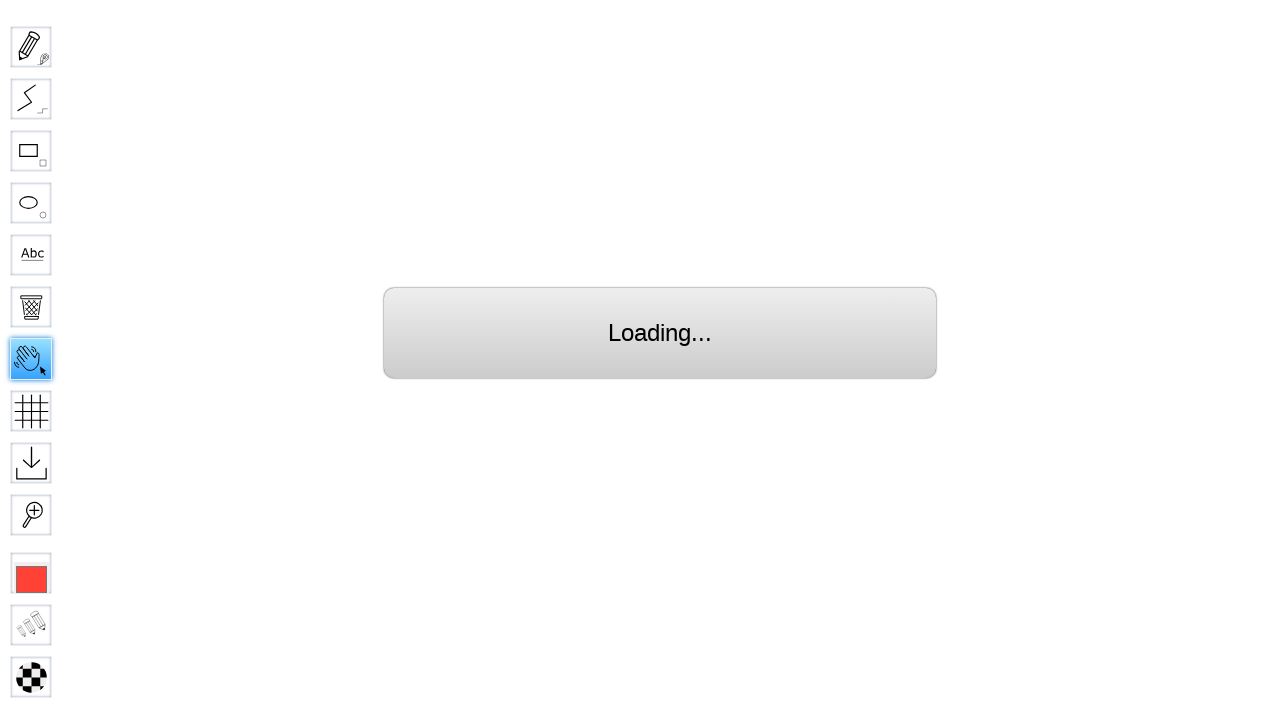

Waited for board to load with networkidle state
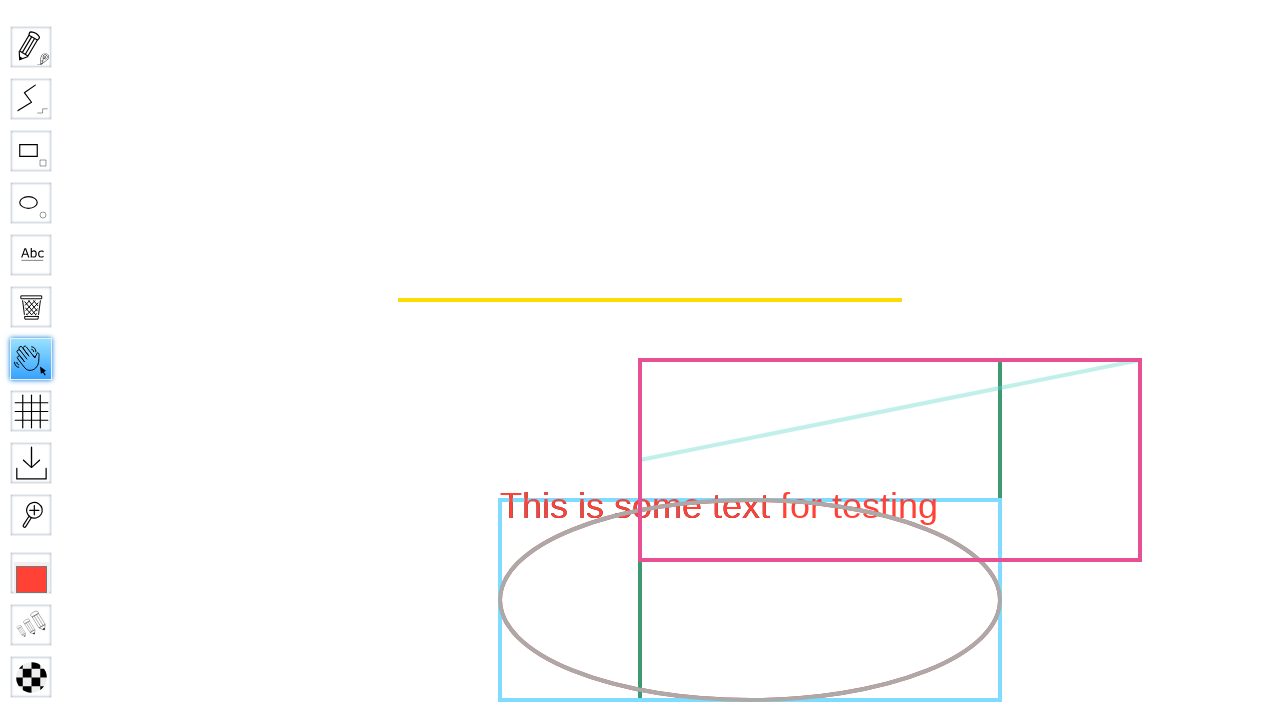

Hovered over opacity indicator at (31, 677) on #opacityIndicator
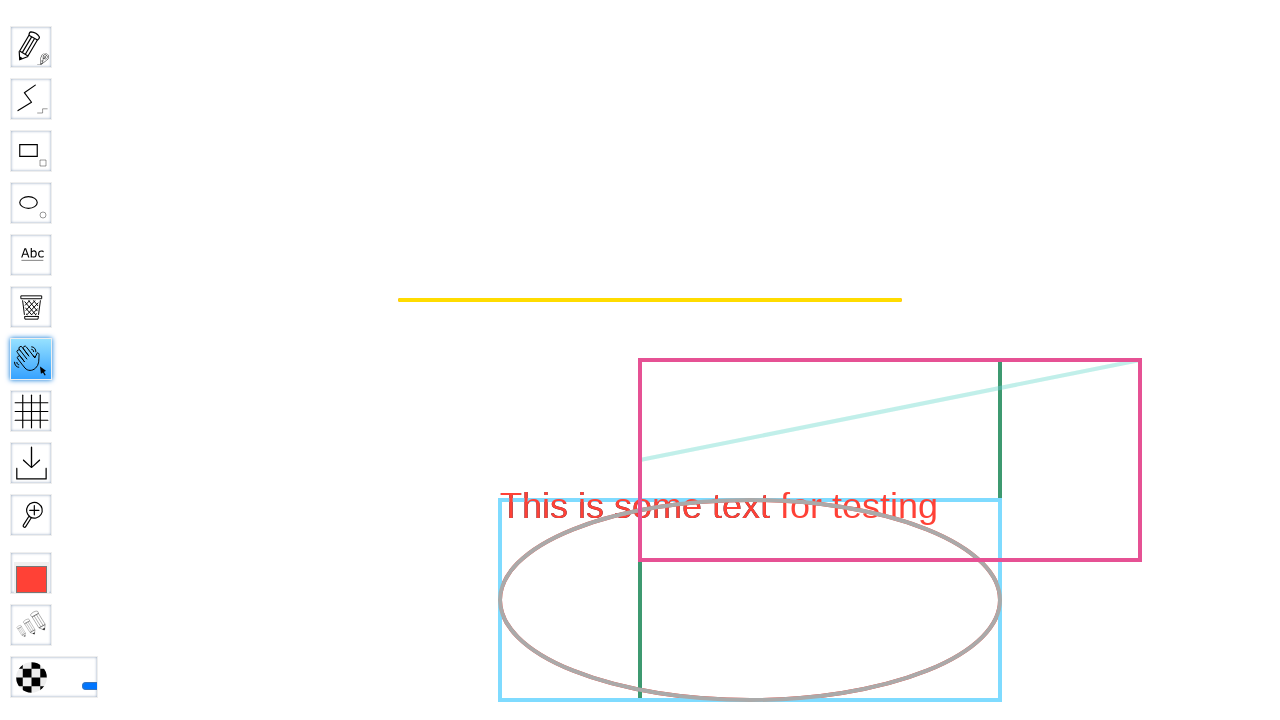

Moved mouse to opacity slider center position at (156, 686)
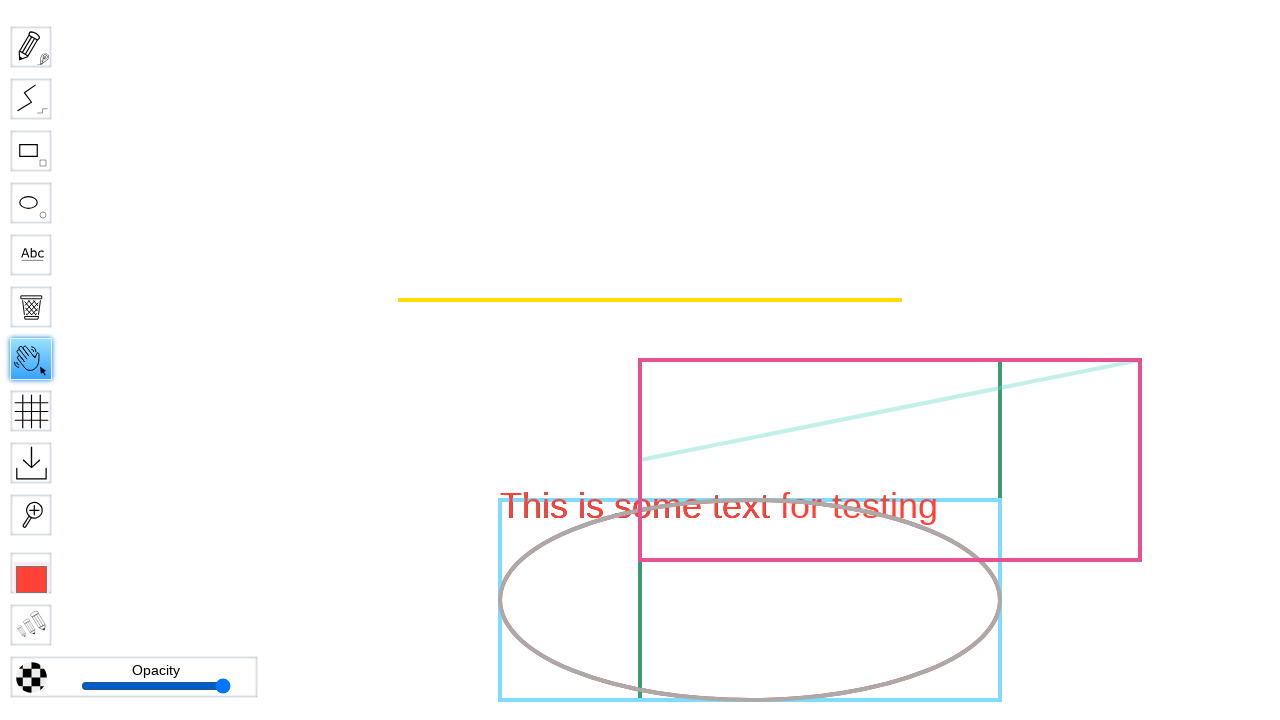

Pressed down mouse button on opacity slider at (156, 686)
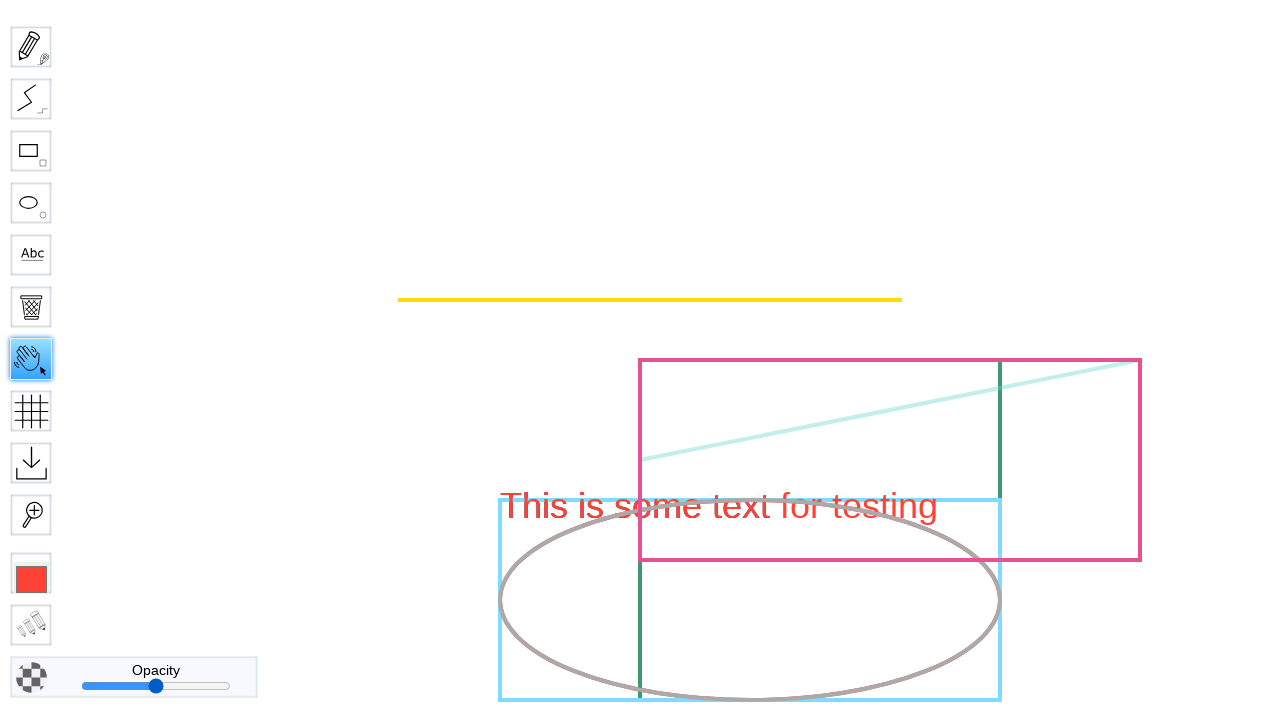

Dragged opacity slider 50 pixels to the left to decrease opacity at (106, 686)
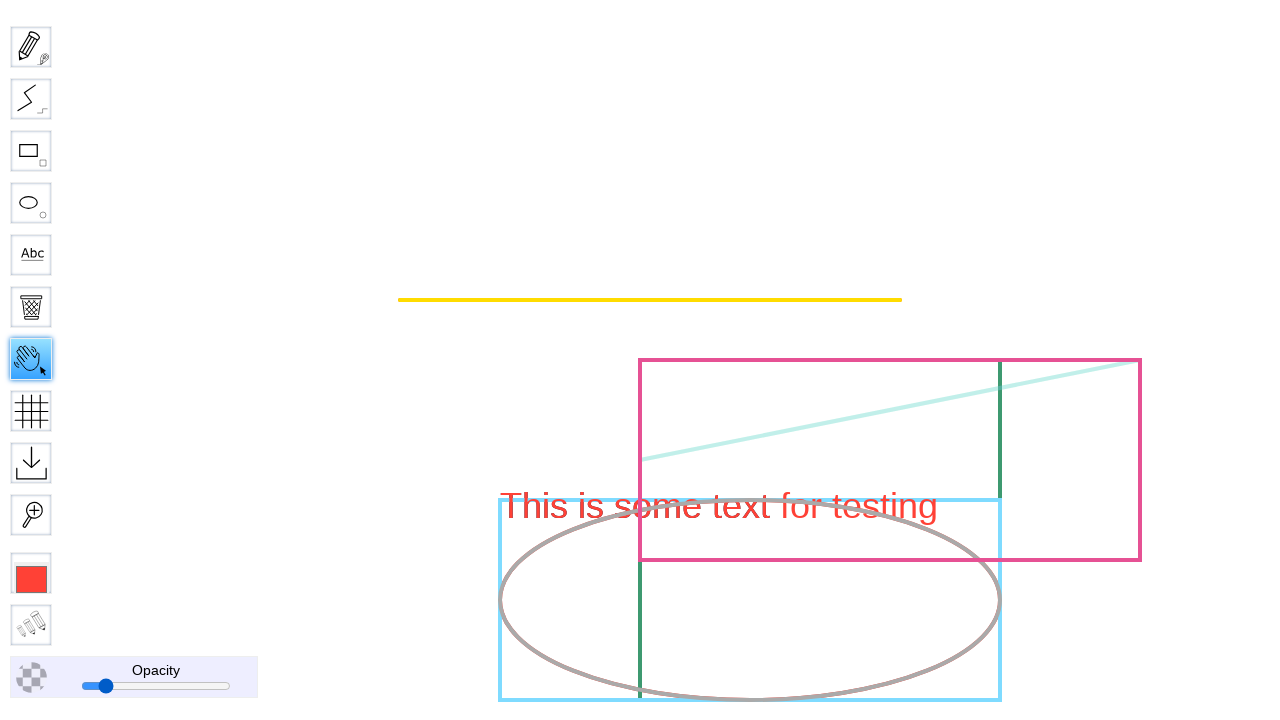

Released mouse button, opacity adjustment complete at (106, 686)
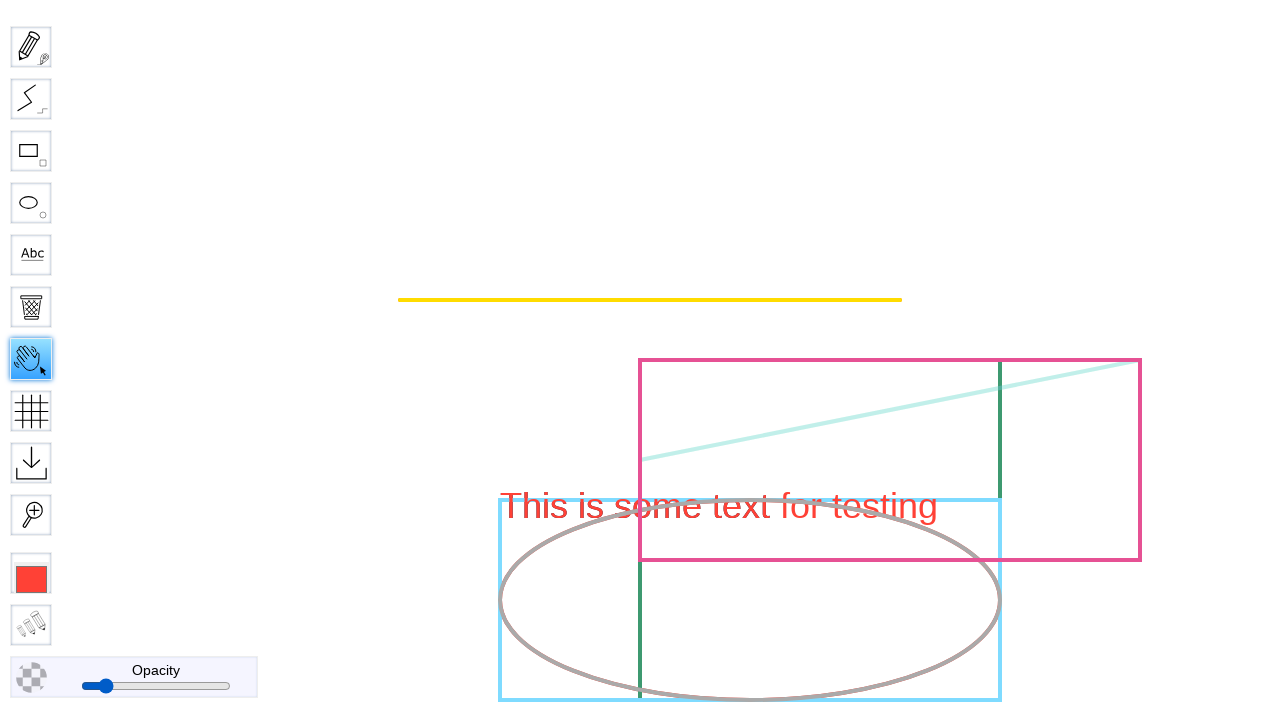

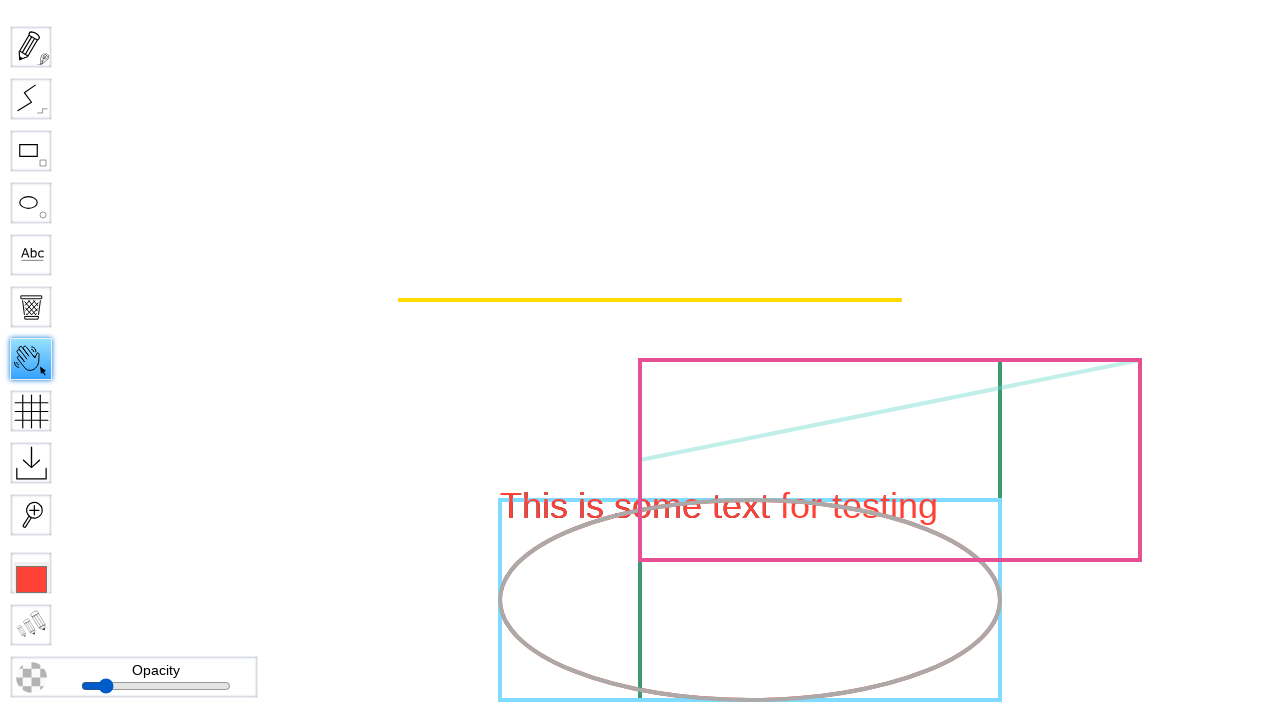